Tests checkbox 1 by ensuring it ends up in an unchecked state, clicking it if currently checked

Starting URL: https://www.selenium.dev/selenium/web/web-form.html

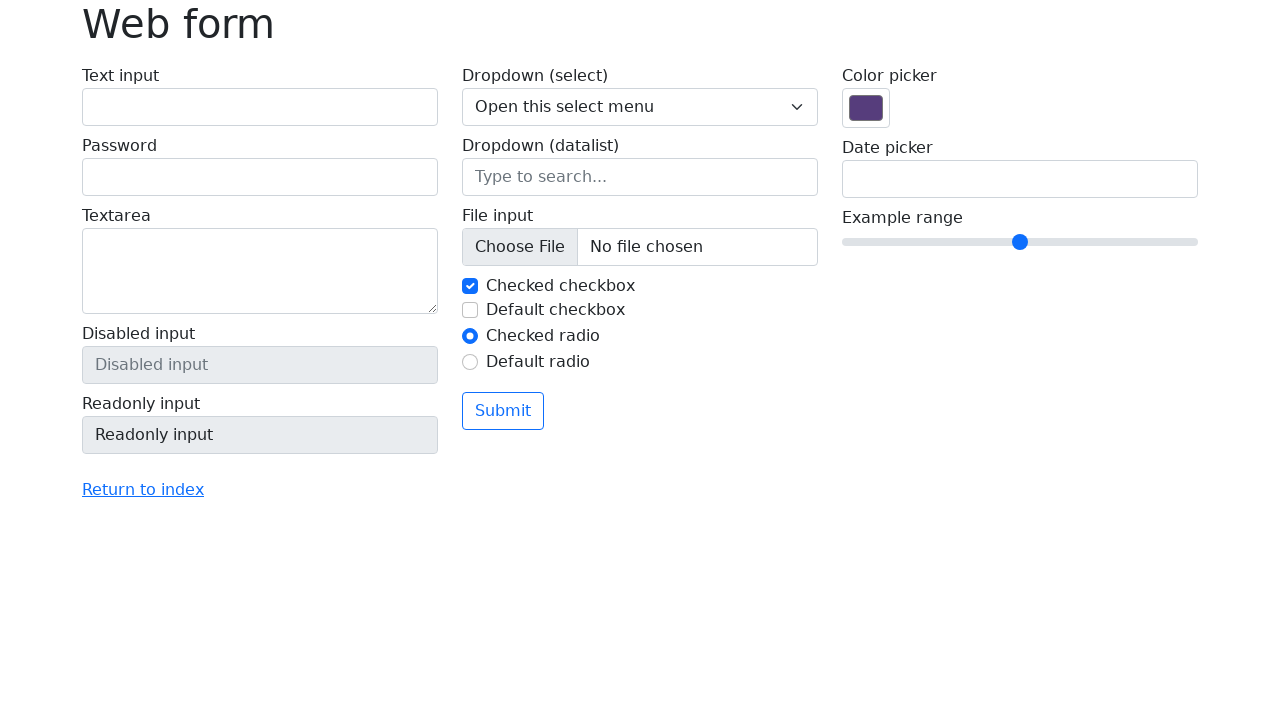

Navigated to web form page
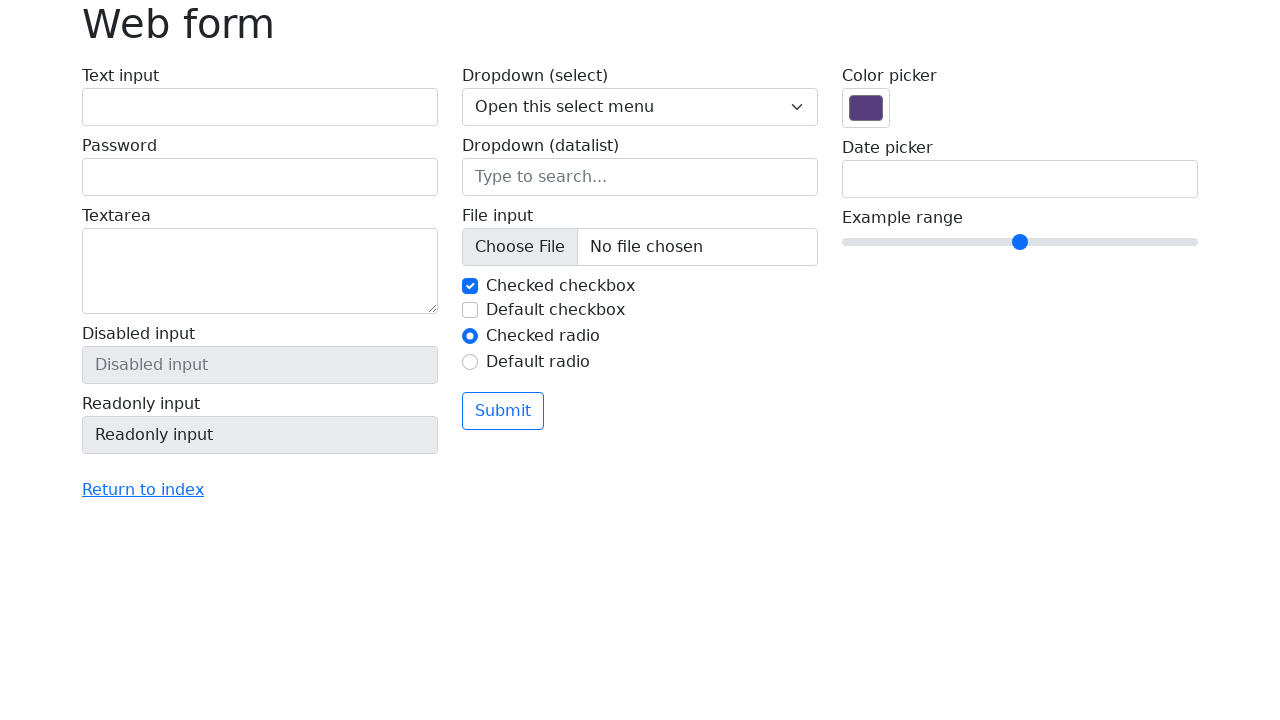

Located checkbox 1 element
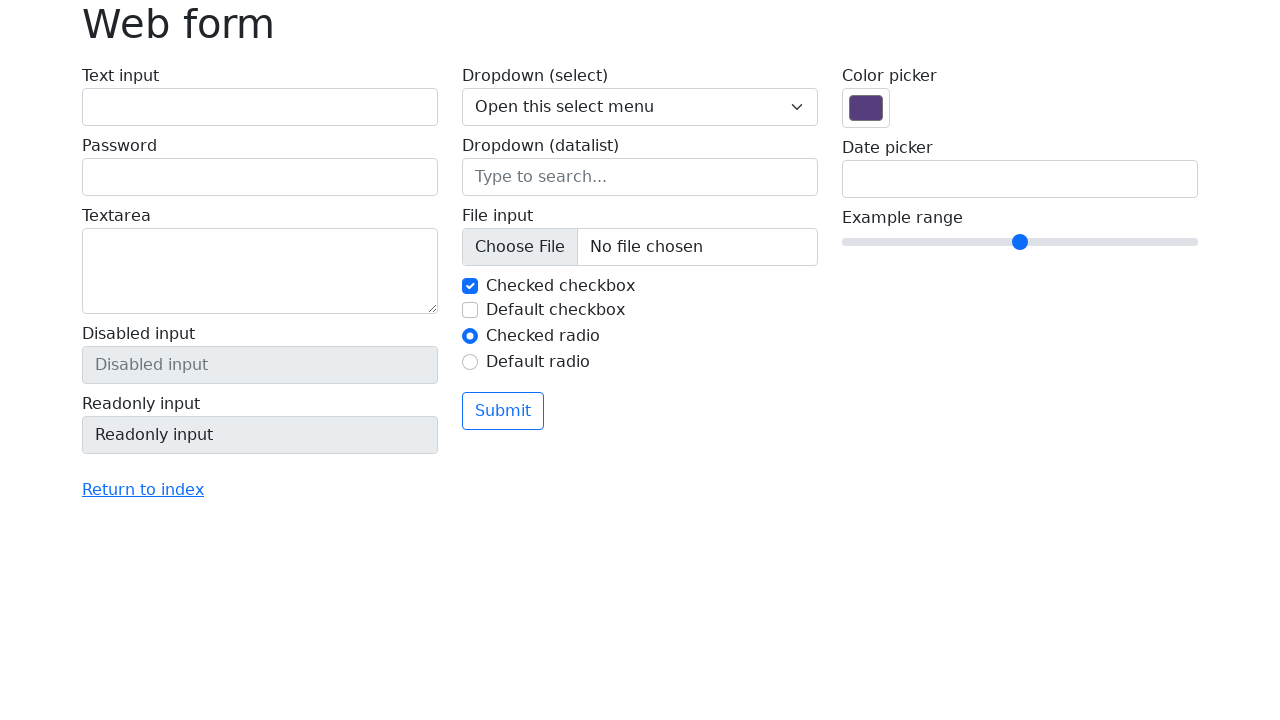

Checked checkbox status - it is currently checked
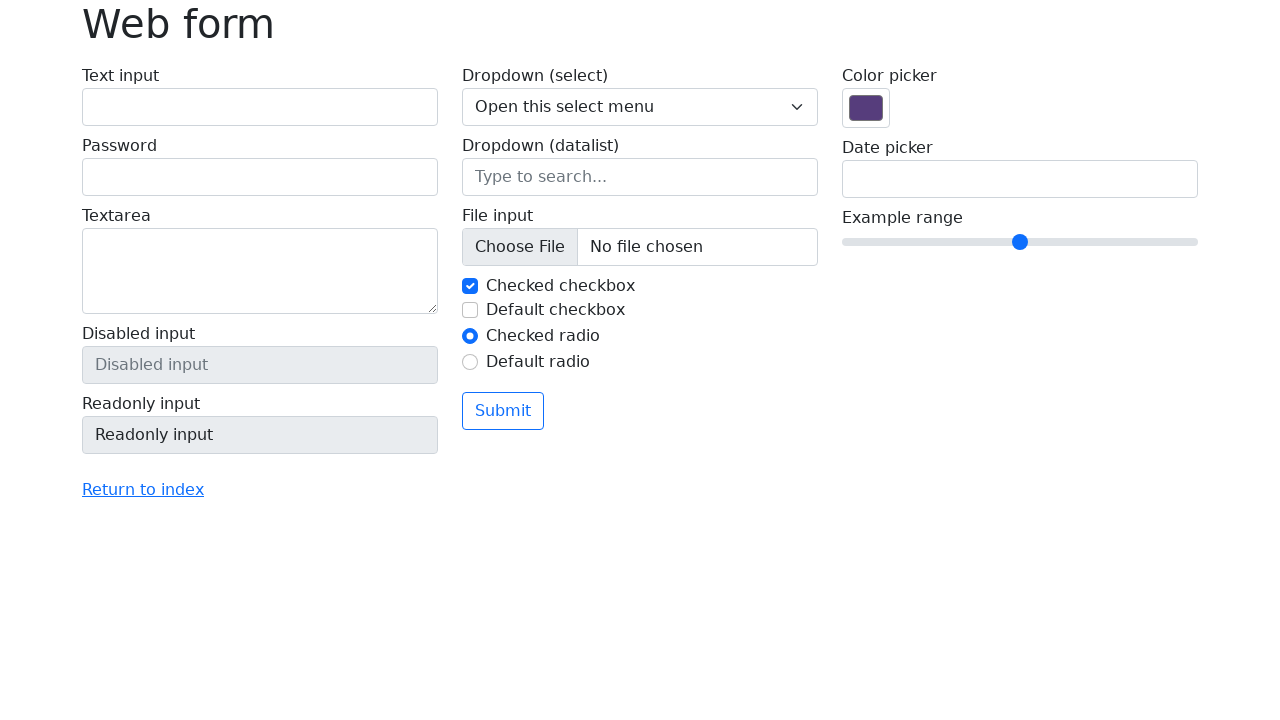

Clicked checkbox 1 to uncheck it at (470, 286) on input#my-check-1
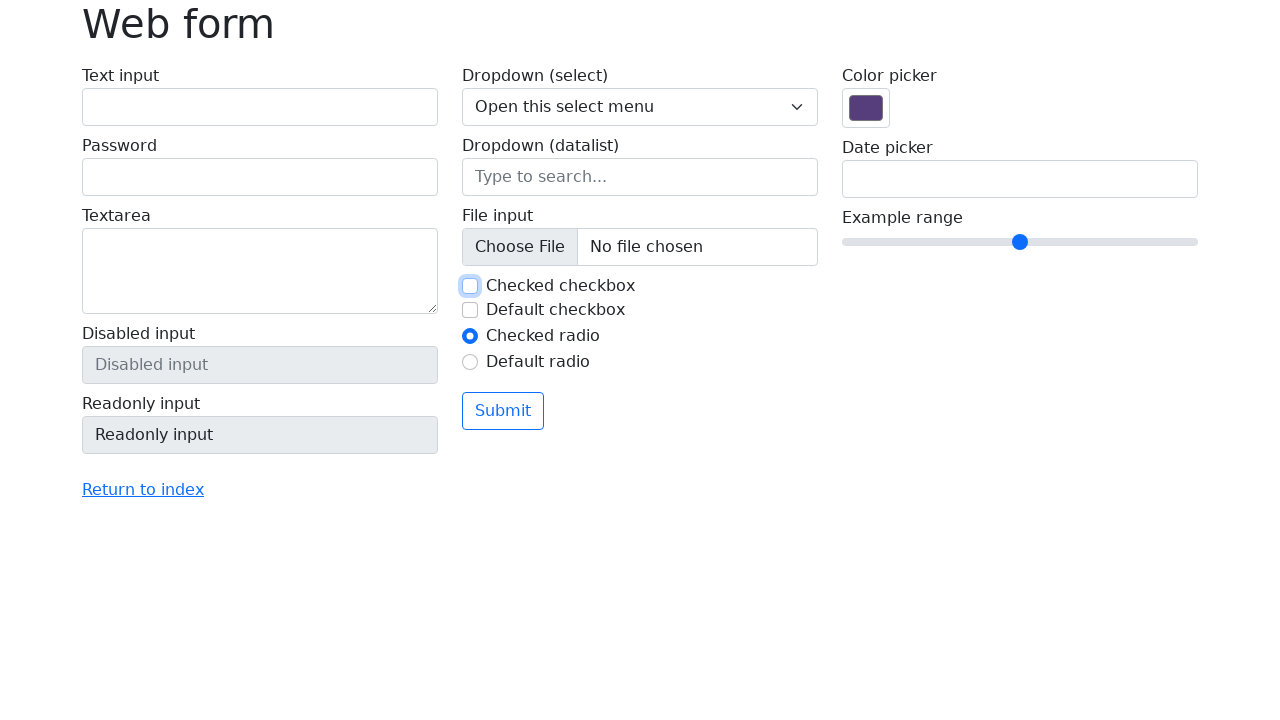

Verified checkbox 1 is in unchecked state
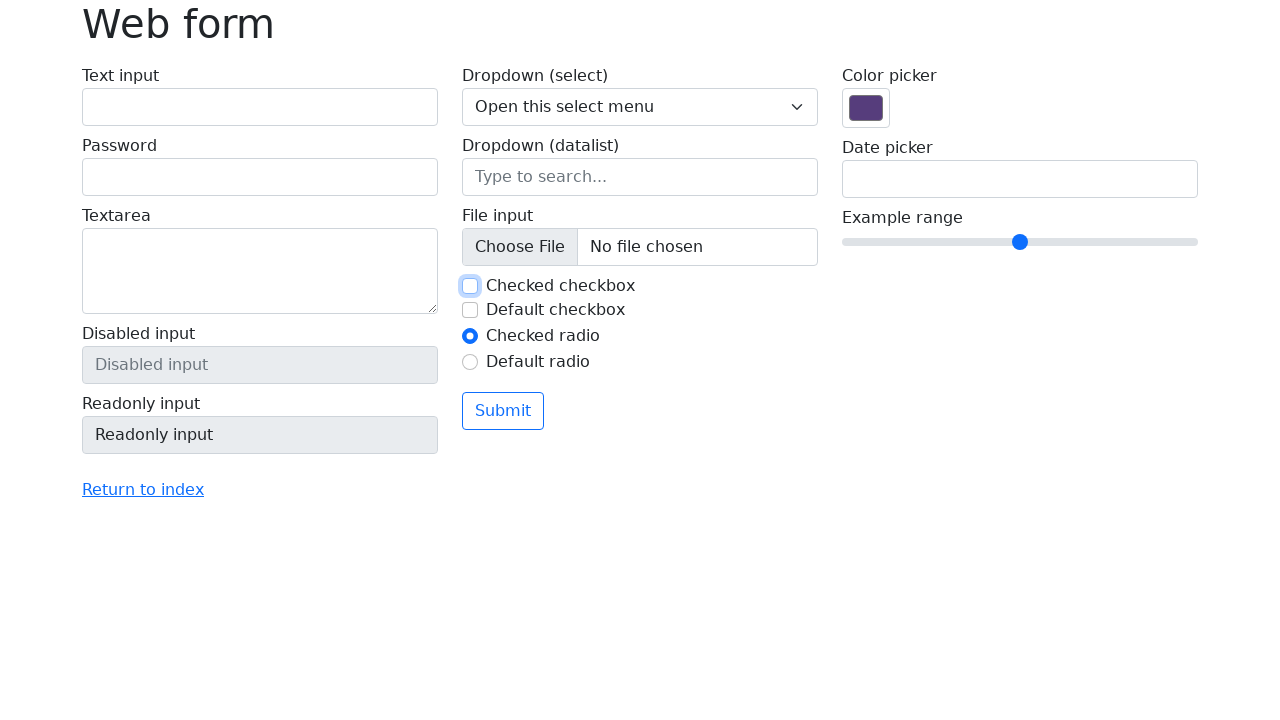

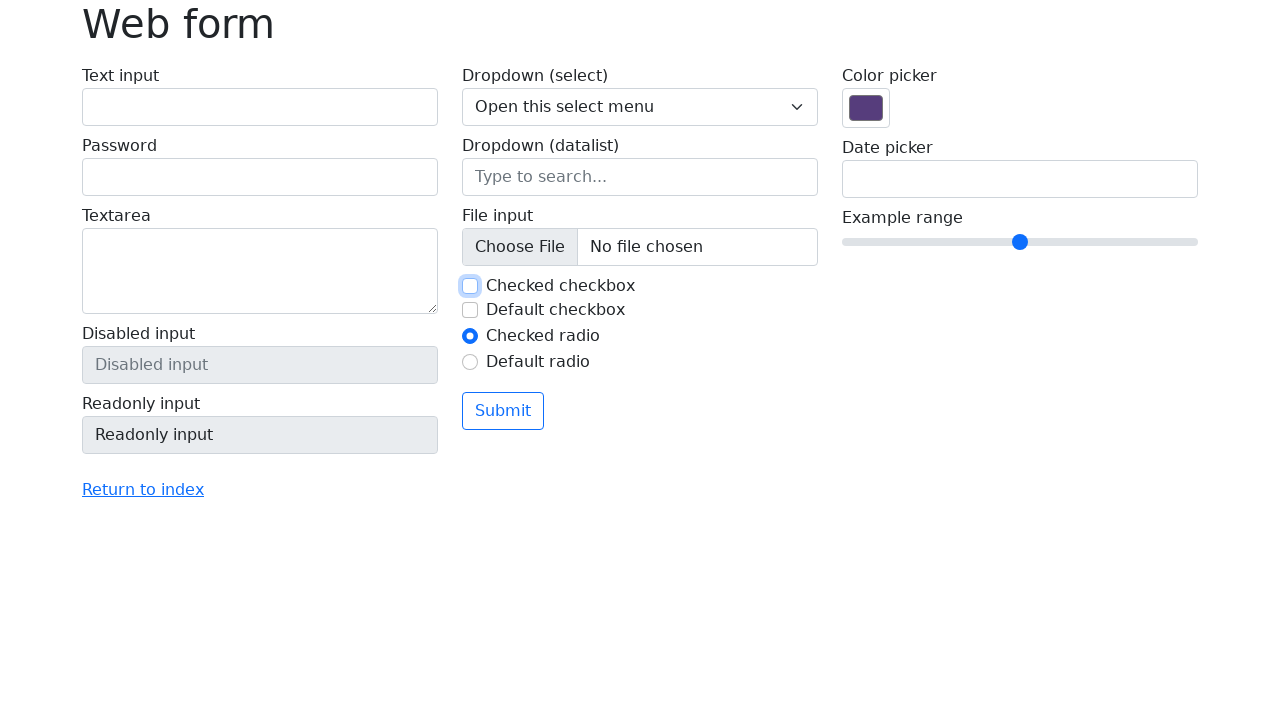